Tests browser window and tab management functionality by opening new tabs/windows, switching between them, and closing them on the DemoQA website

Starting URL: https://demoqa.com/

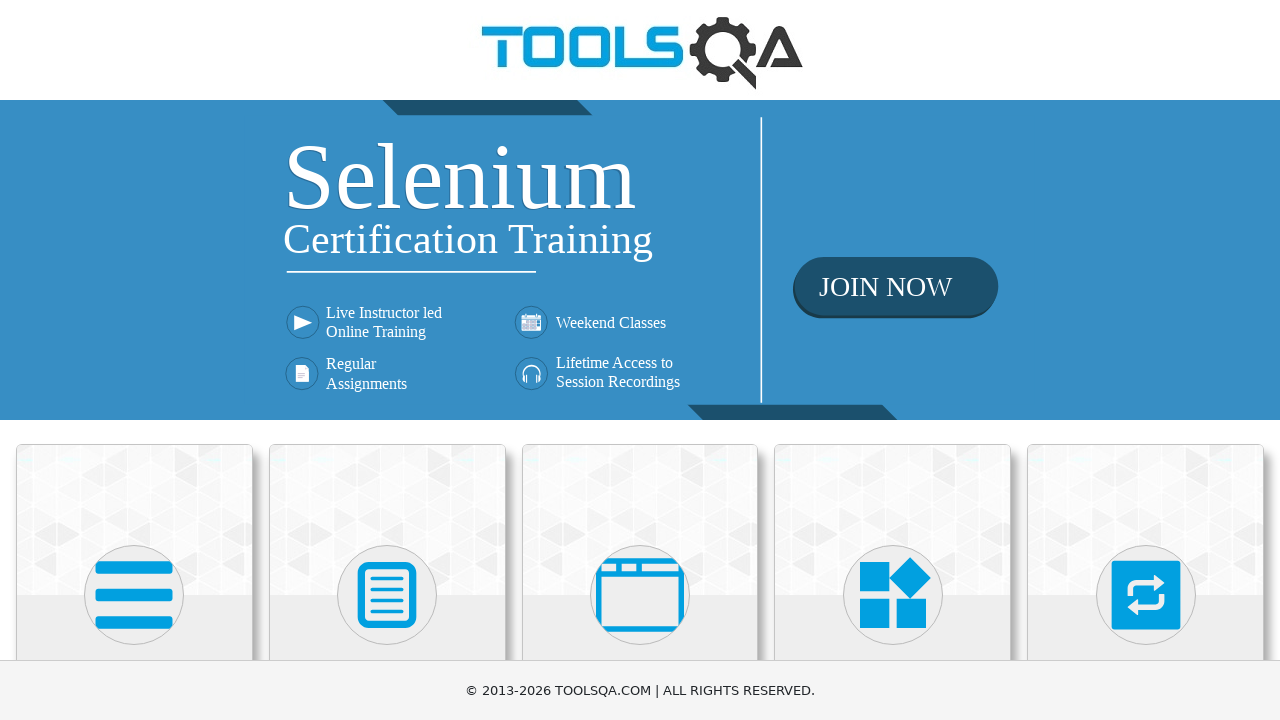

Scrolled down 350px to make elements visible
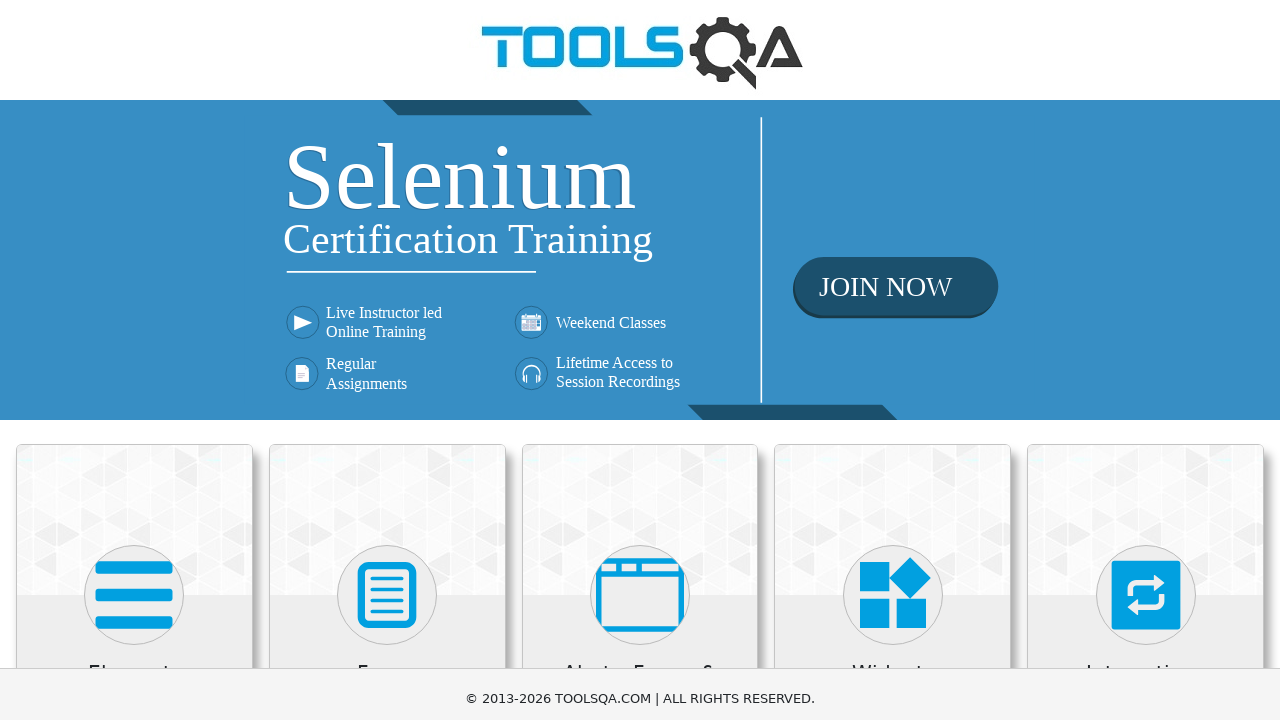

Clicked on 'Alerts, Frame & Windows' menu at (640, 335) on xpath=//h5[text()='Alerts, Frame & Windows']
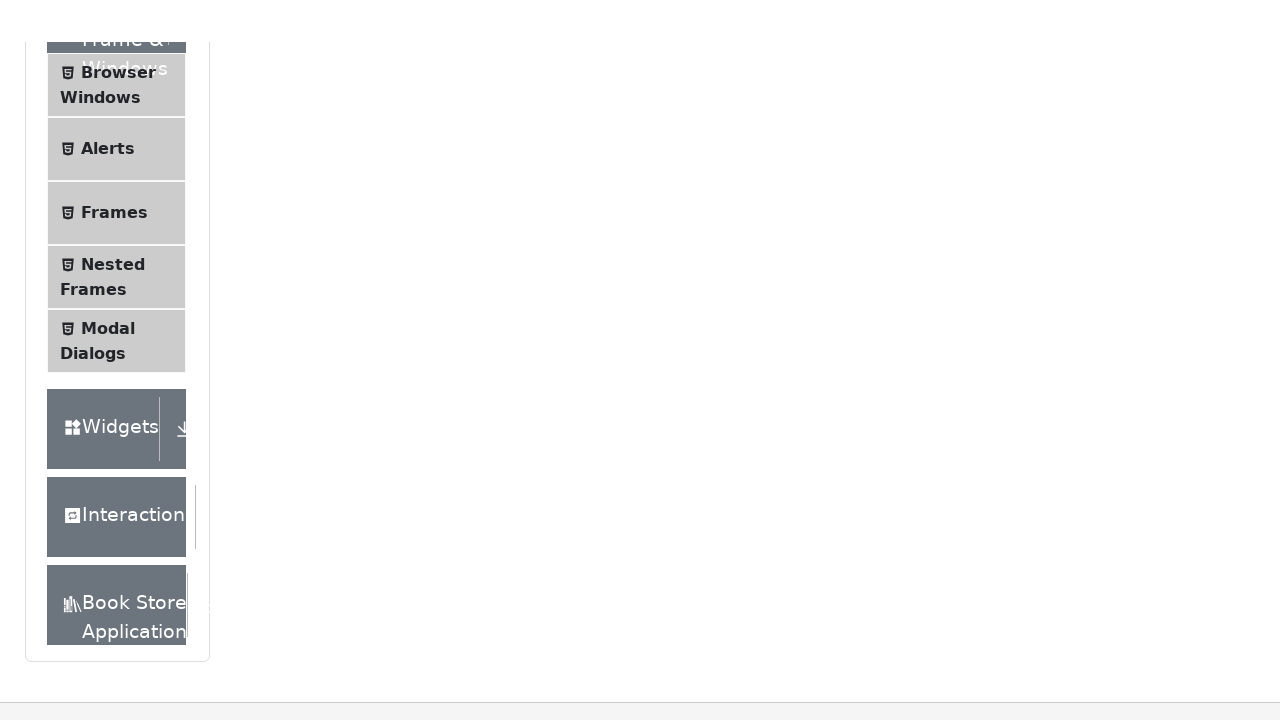

Clicked on 'Browser Windows' option at (118, 30) on xpath=//span[text()='Browser Windows']
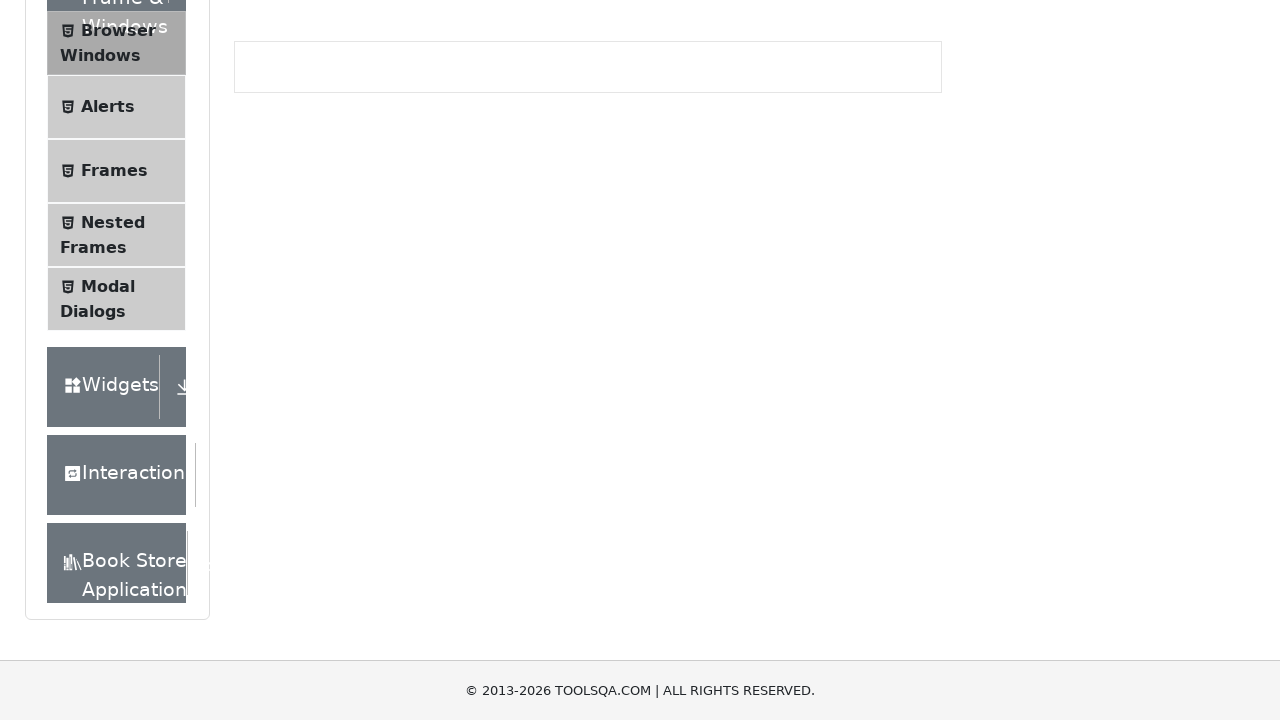

Opened a new tab by clicking 'New Tab' button at (280, 242) on #tabButton
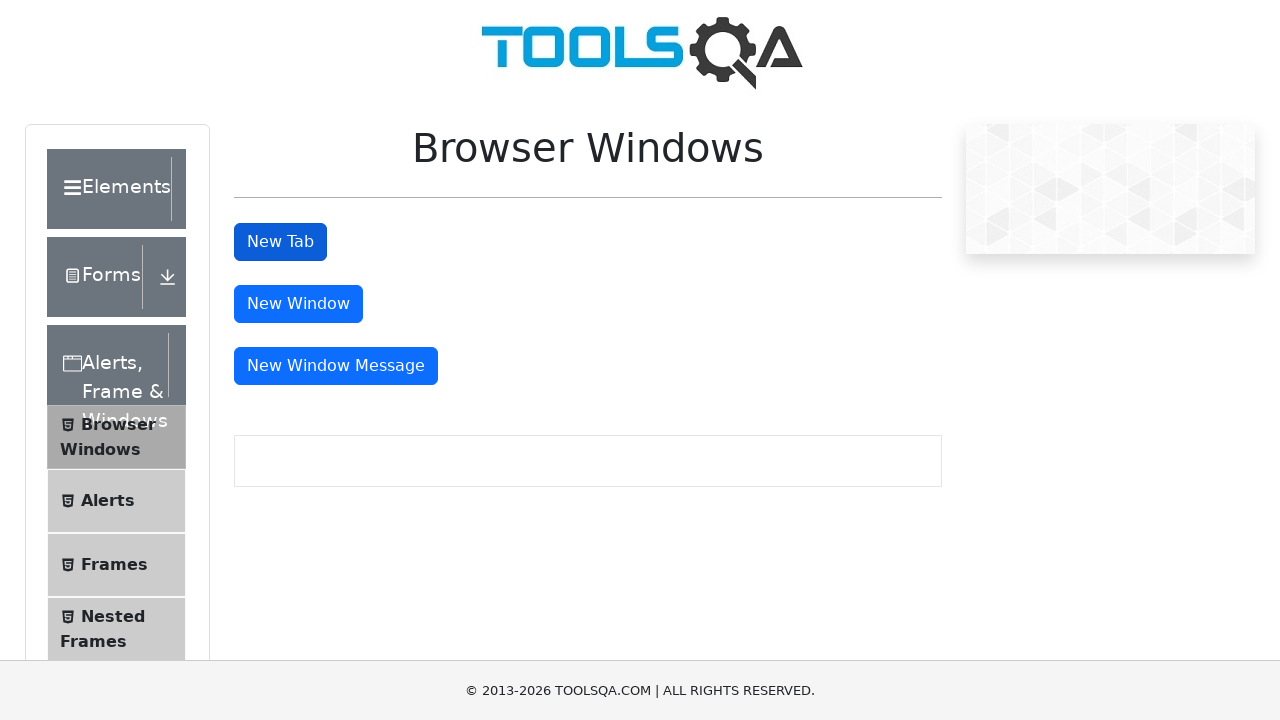

Retrieved URL from new tab: https://demoqa.com/sample
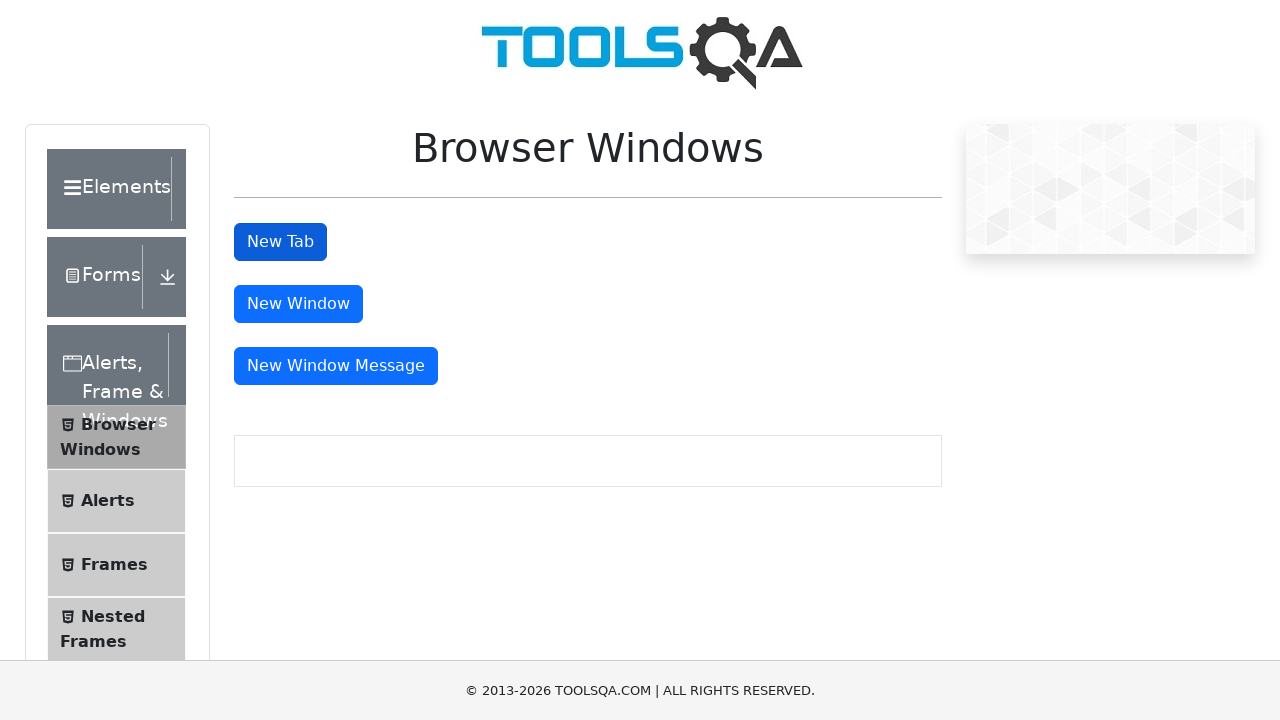

Closed the new tab
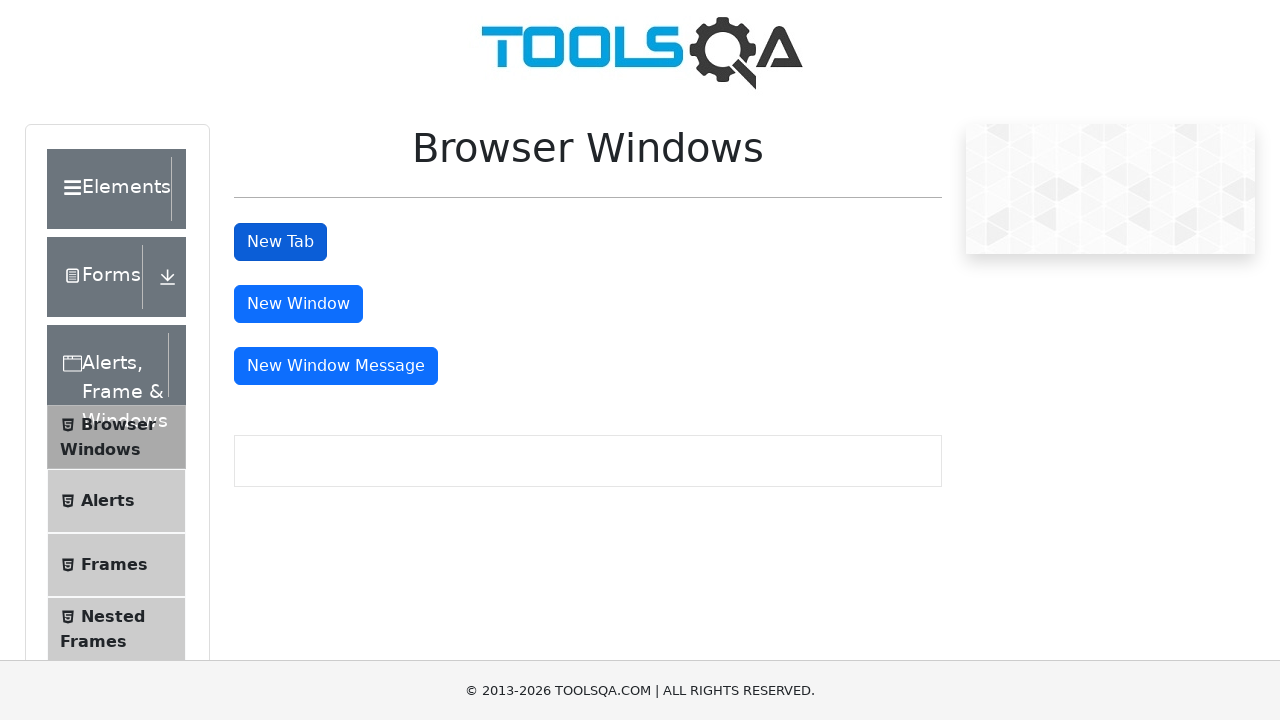

Opened a new window by clicking 'New Window' button at (298, 304) on #windowButton
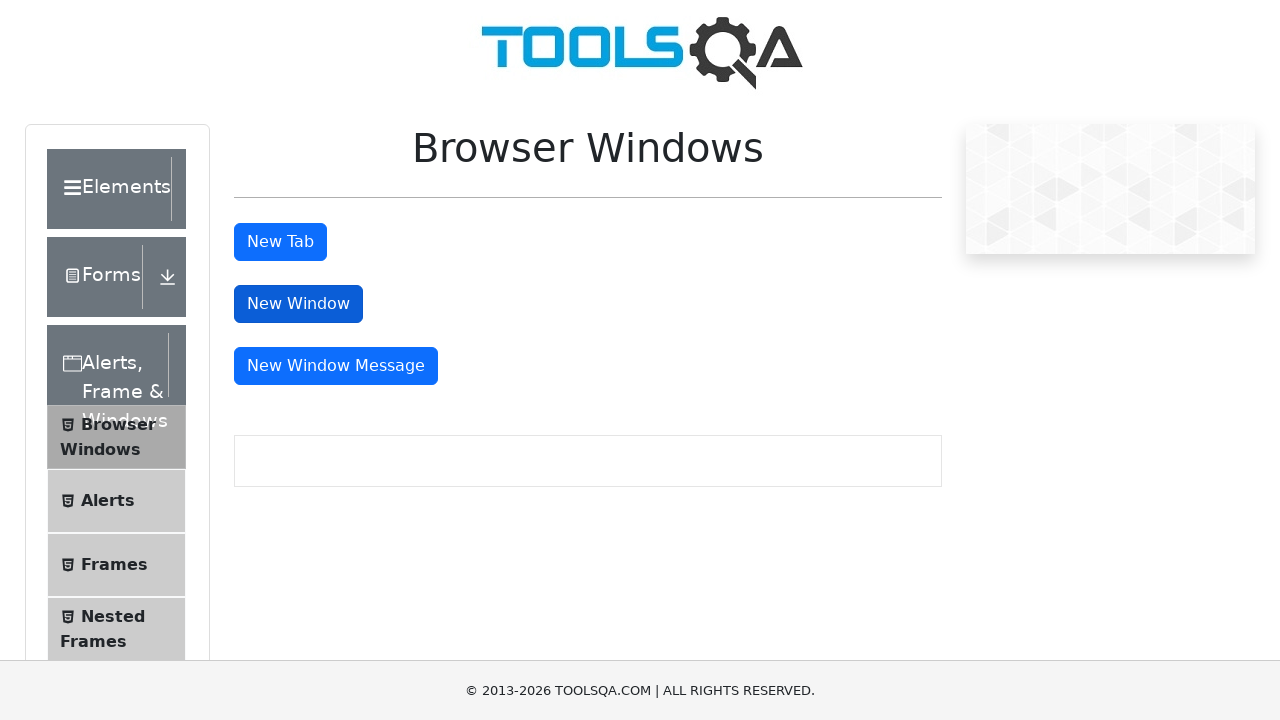

Retrieved URL from new window: https://demoqa.com/sample
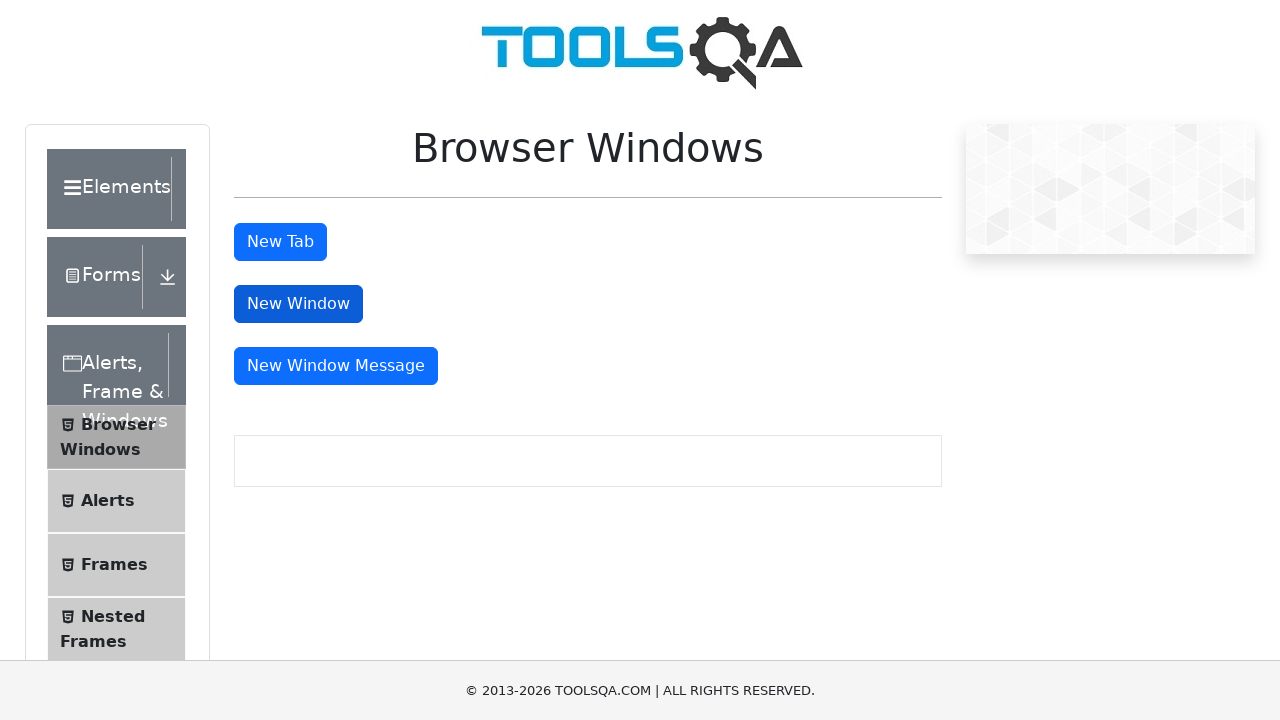

Closed the new window
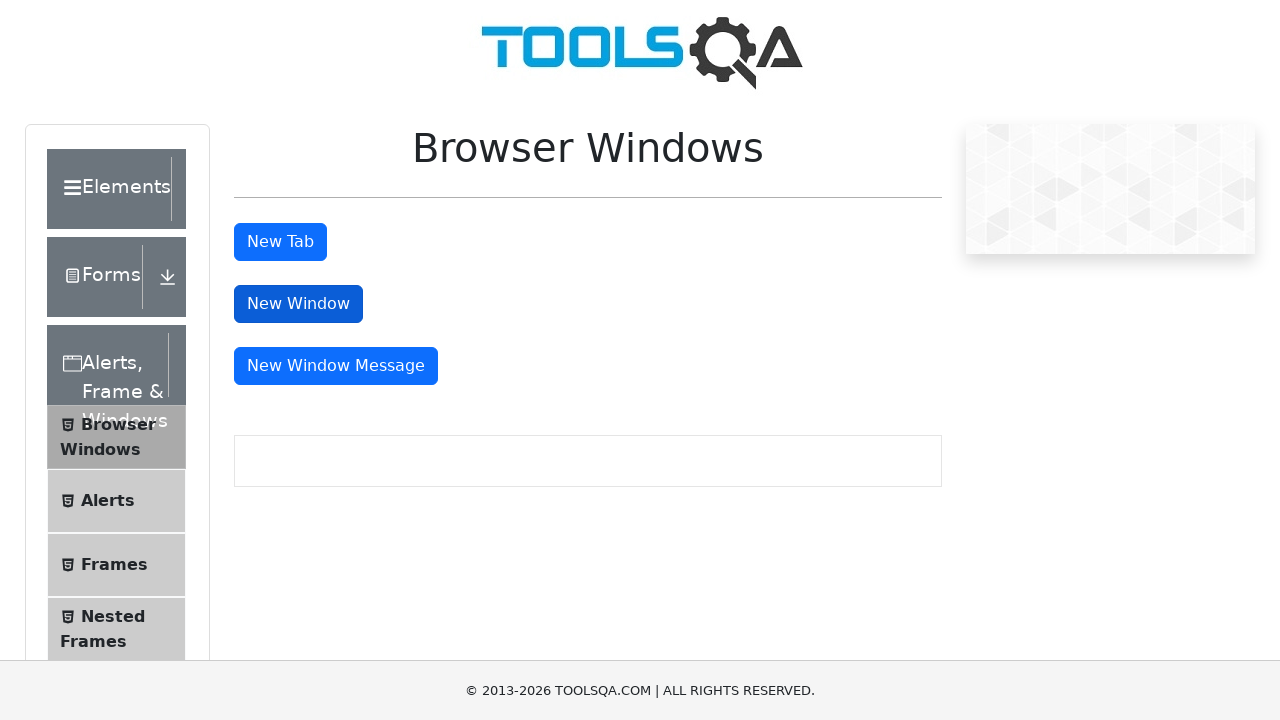

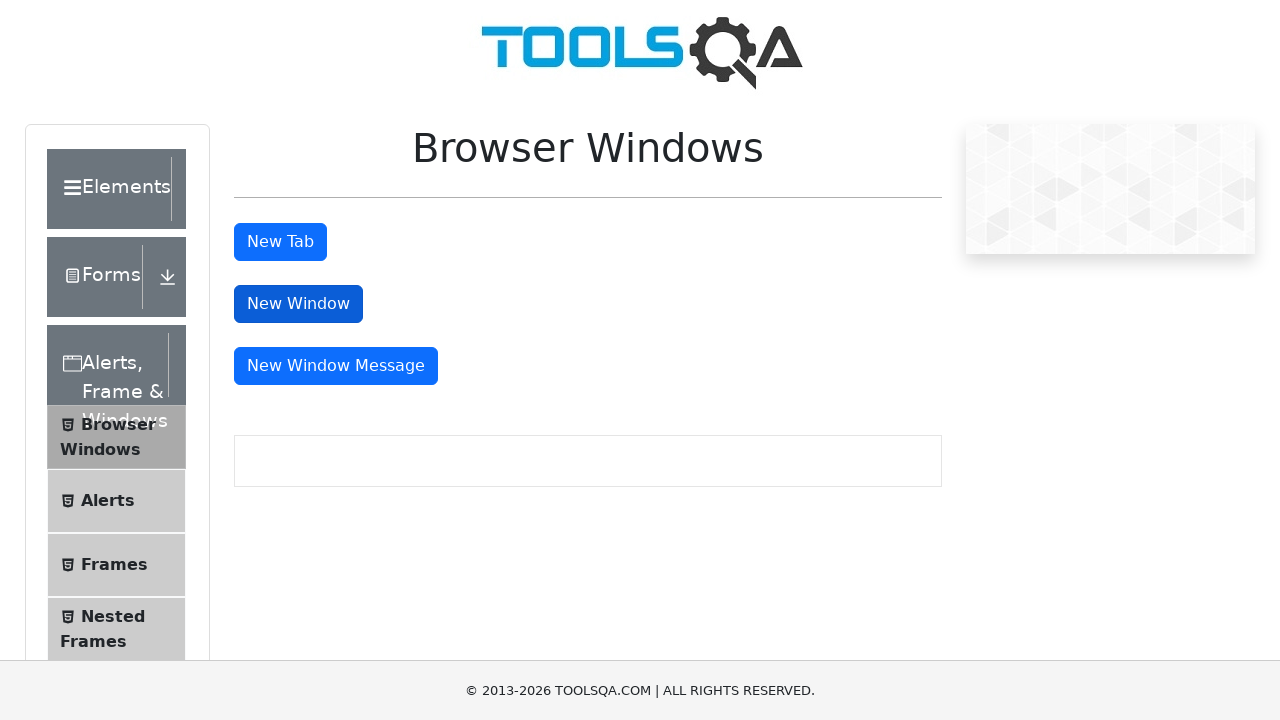